Tests e-commerce shopping cart functionality by adding multiple items to cart, verifying cart count, and validating subtotals and total price calculations

Starting URL: https://jupiter.cloud.planittesting.com

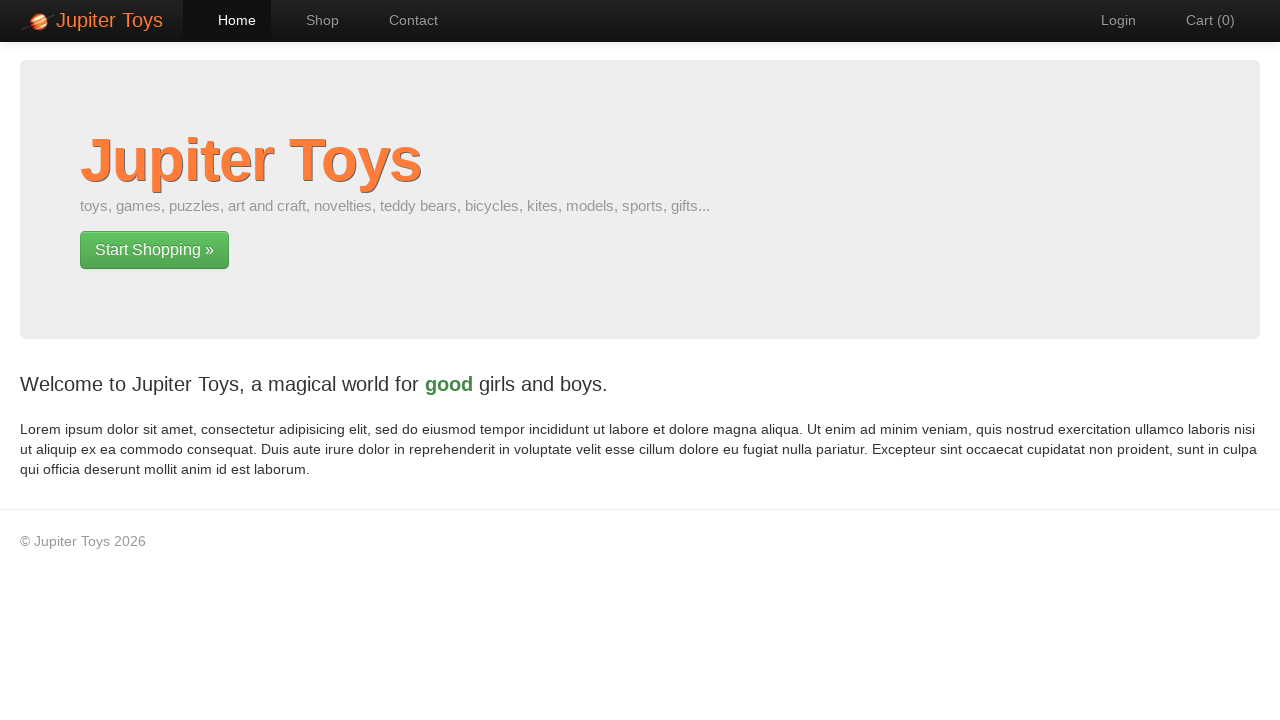

Clicked on Shop link in navigation at (312, 20) on #nav-shop a
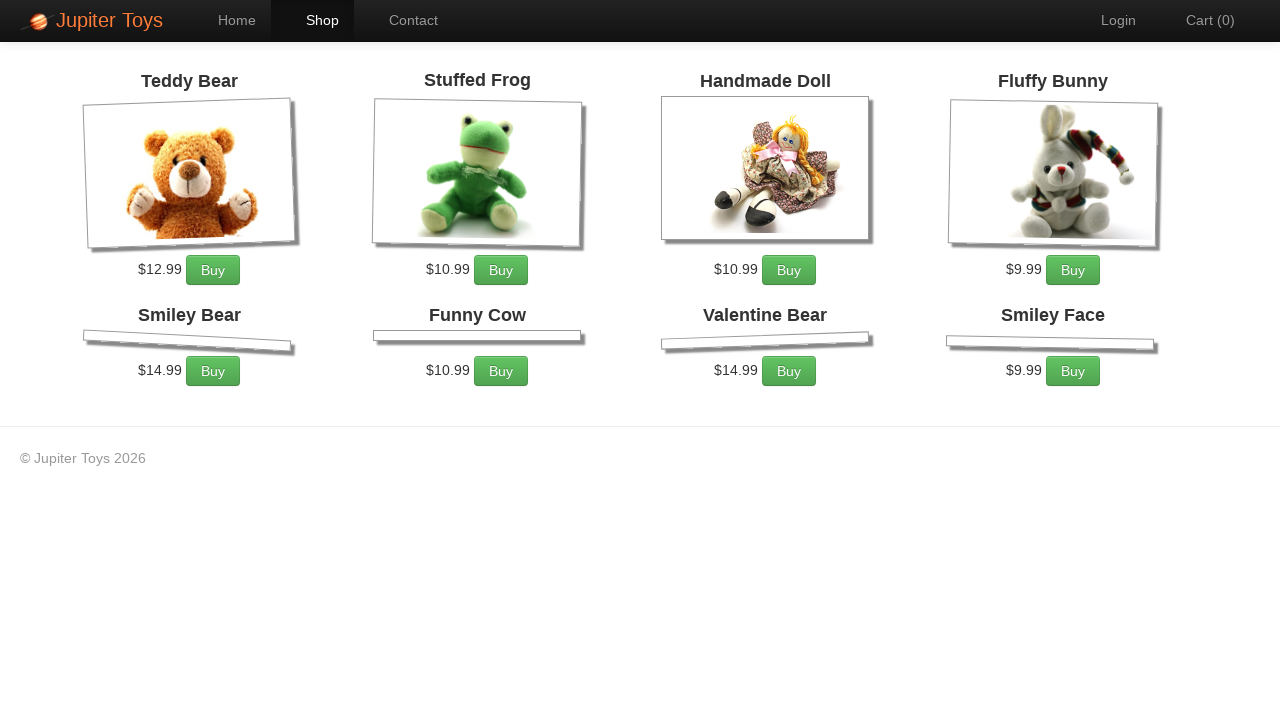

Shop page loaded with product listings
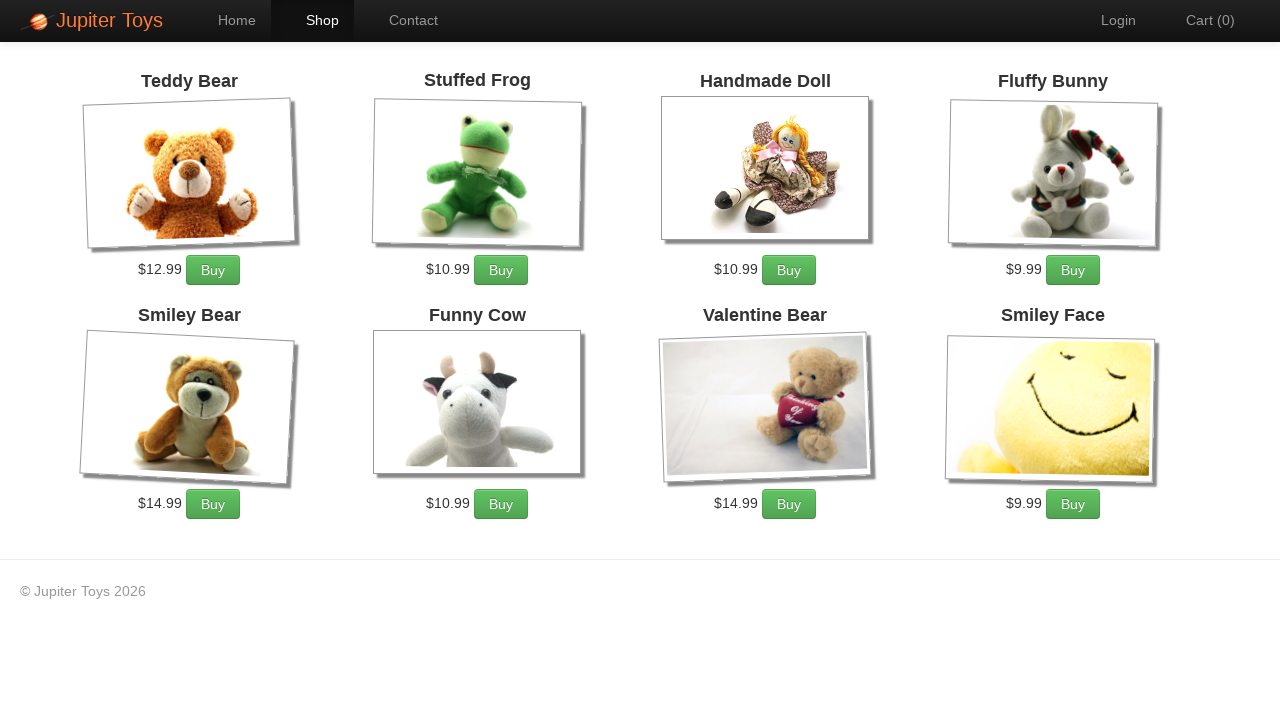

Retrieved price for Teddy Bear: $12.99
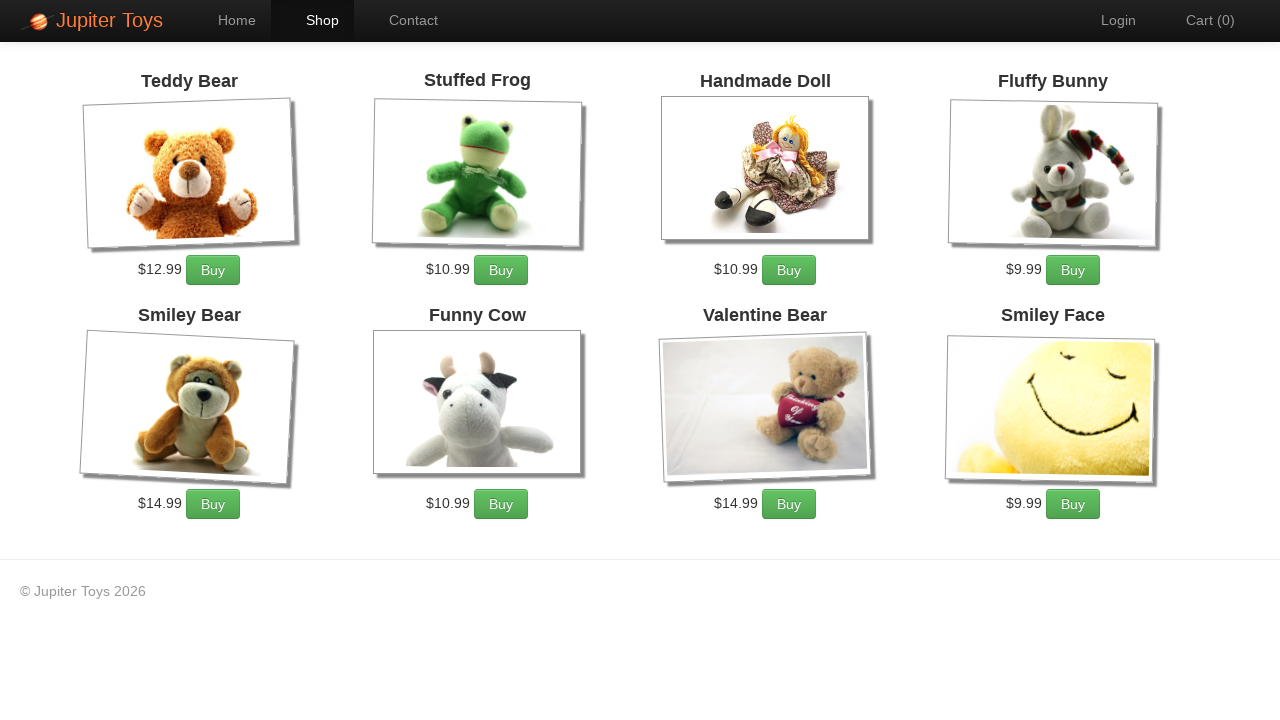

Added Teddy Bear to cart (quantity 1 of 2) at (213, 270) on #product-1 div p a
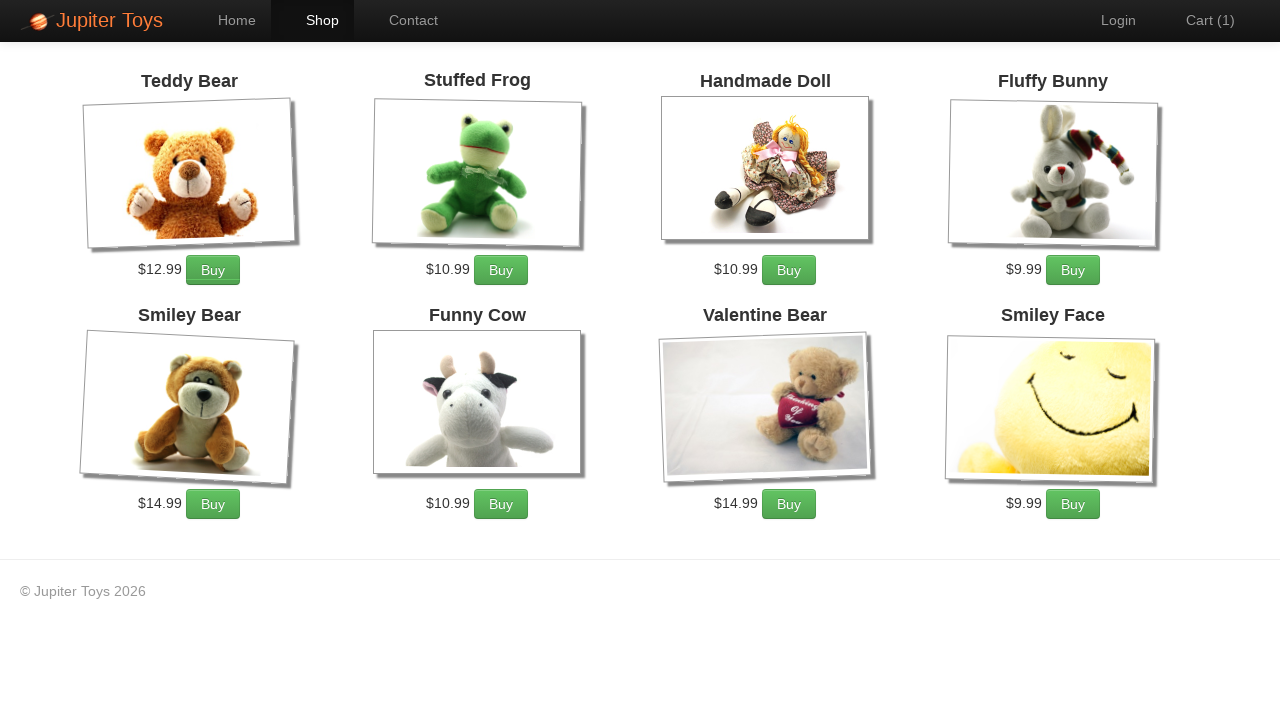

Added Teddy Bear to cart (quantity 2 of 2) at (213, 270) on #product-1 div p a
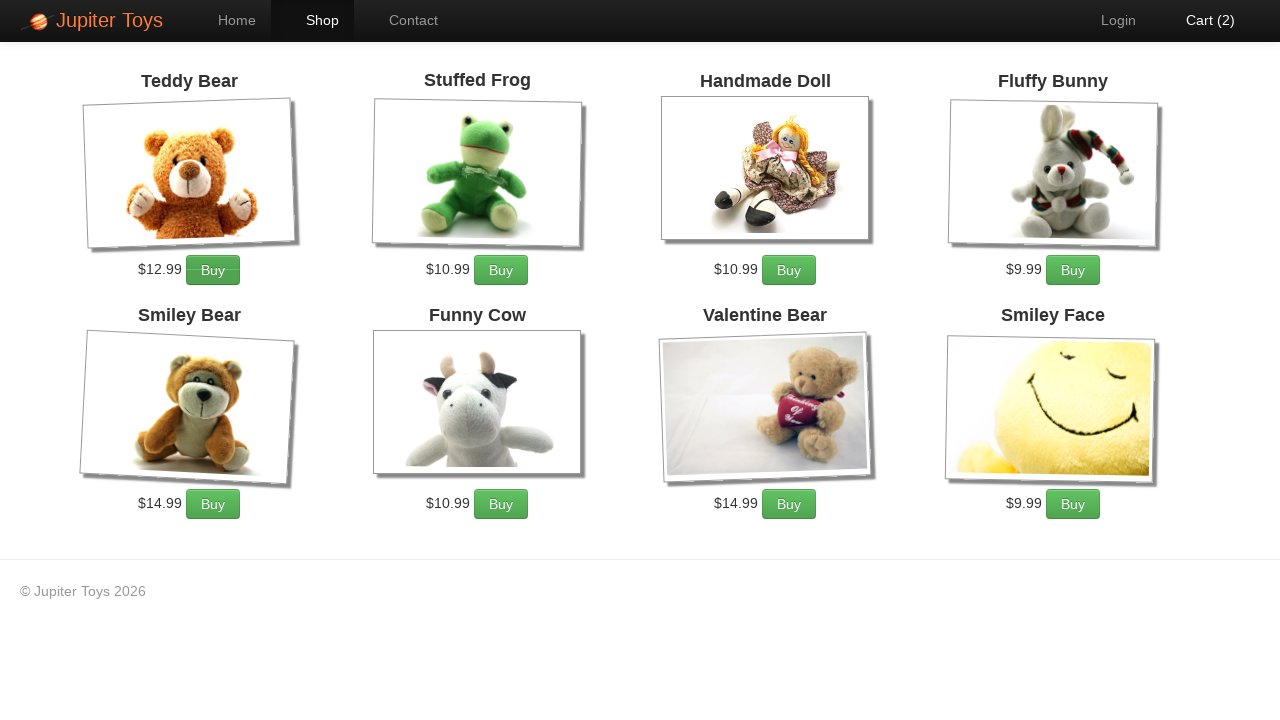

Retrieved price for Stuffed Frog: $10.99
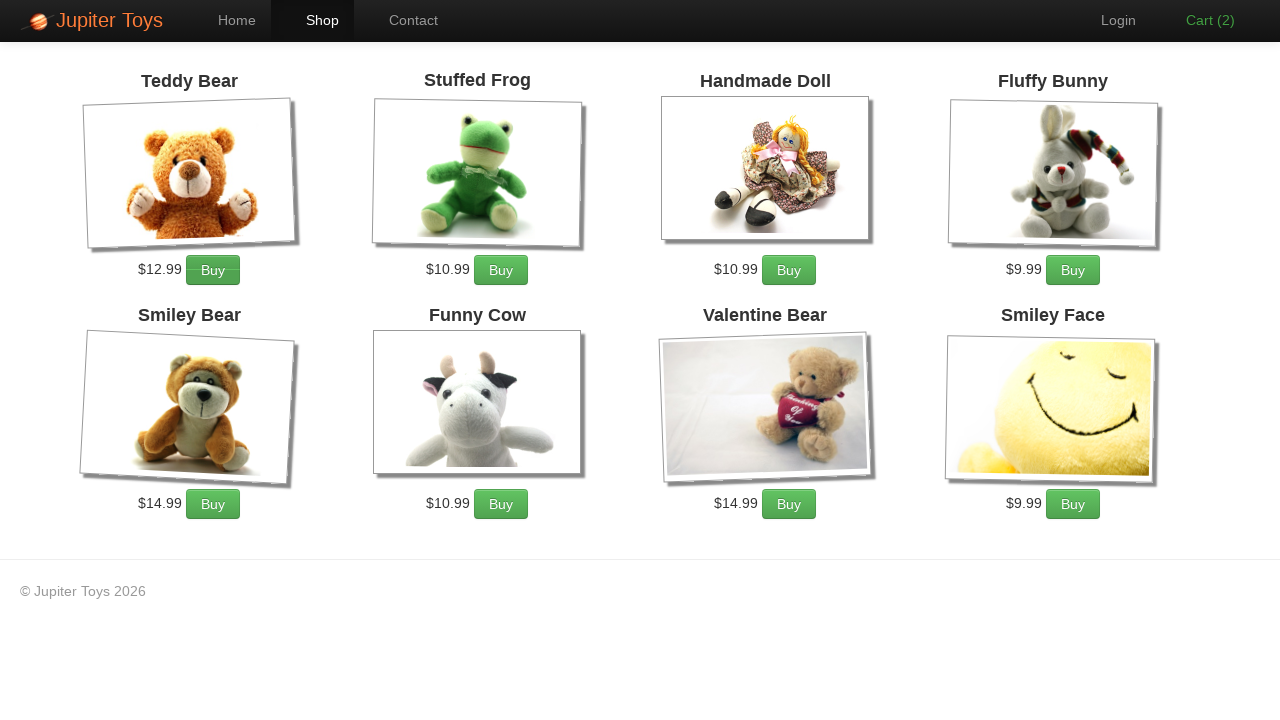

Added Stuffed Frog to cart (quantity 1 of 1) at (501, 270) on #product-2 div p a
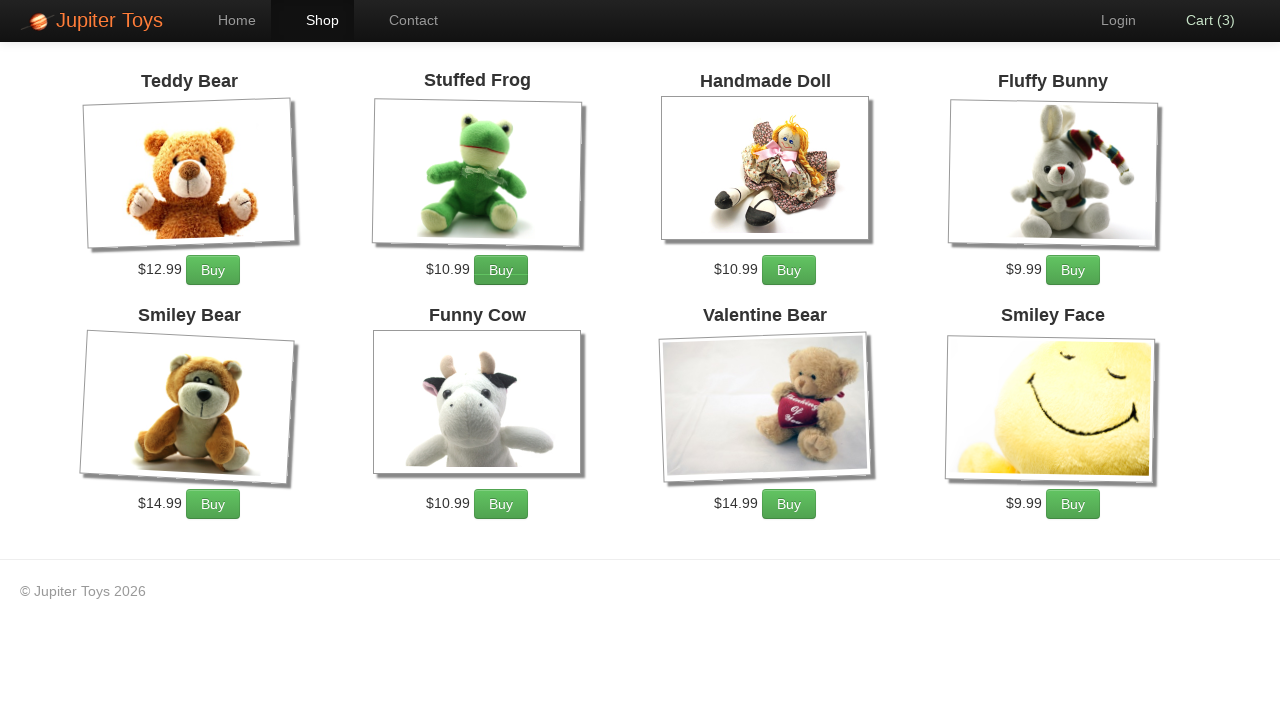

Retrieved price for Fluffy Bunny: $9.99
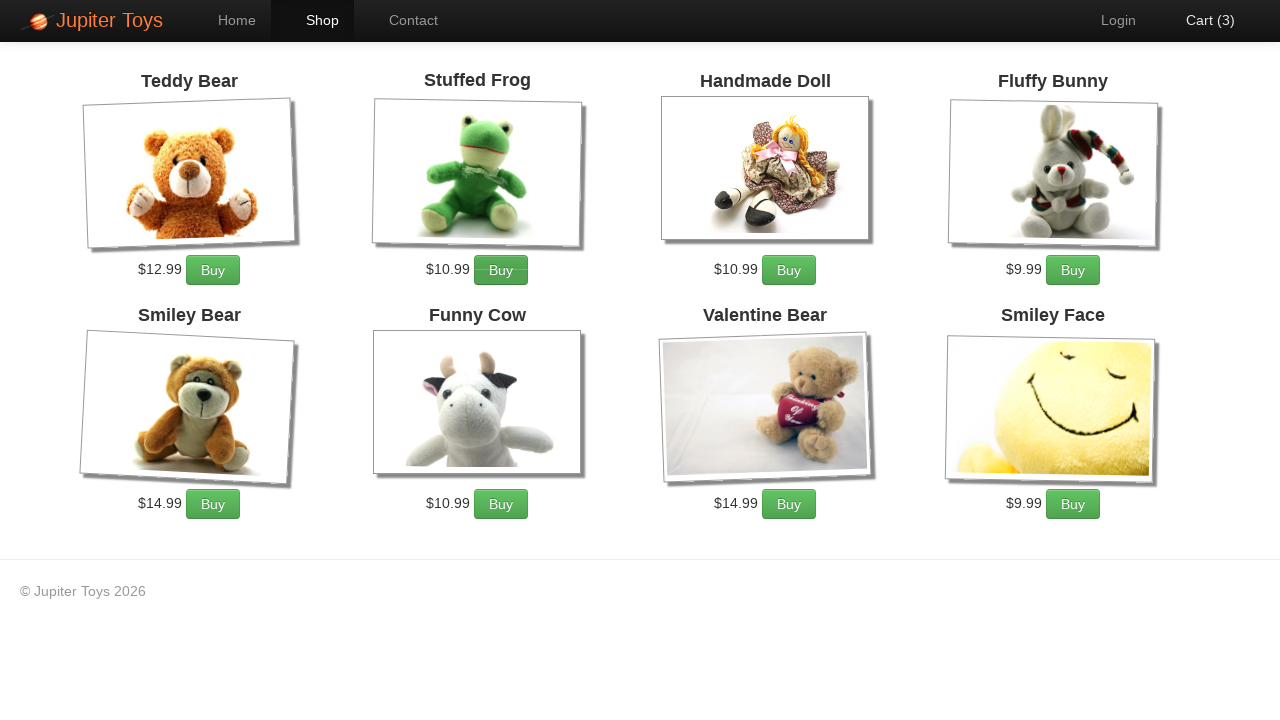

Added Fluffy Bunny to cart (quantity 1 of 3) at (1073, 270) on #product-4 div p a
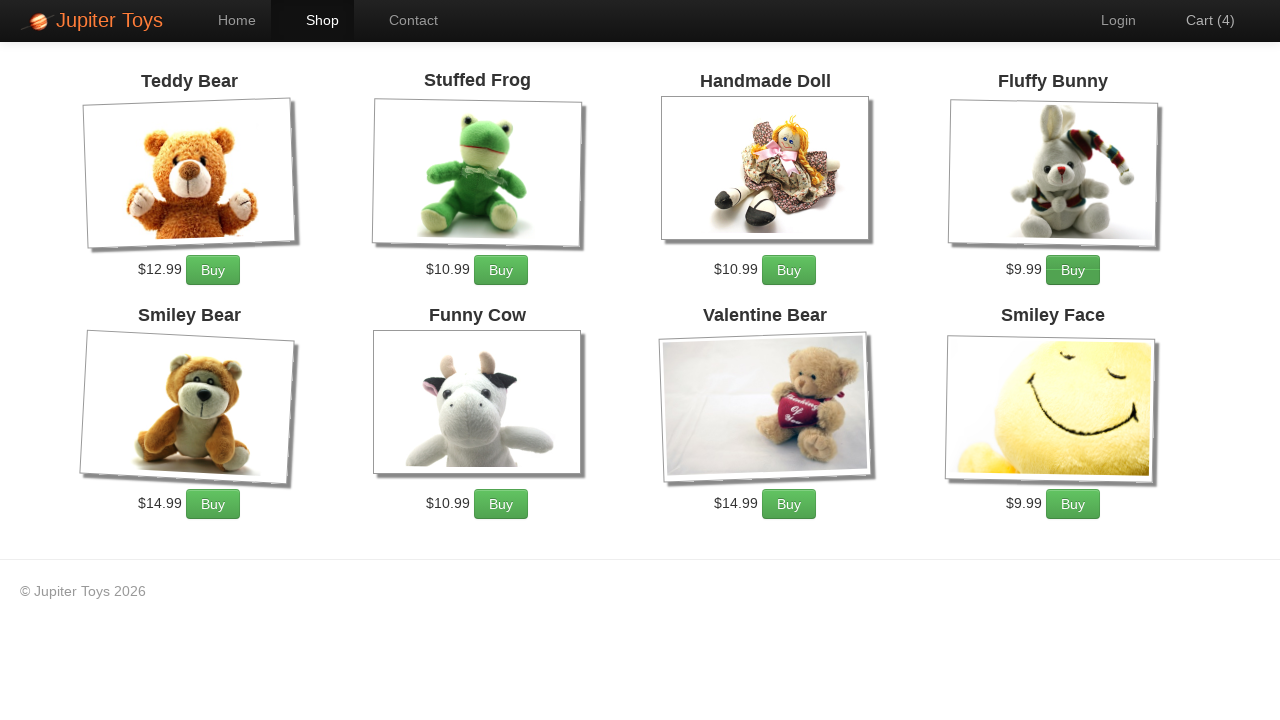

Added Fluffy Bunny to cart (quantity 2 of 3) at (1073, 270) on #product-4 div p a
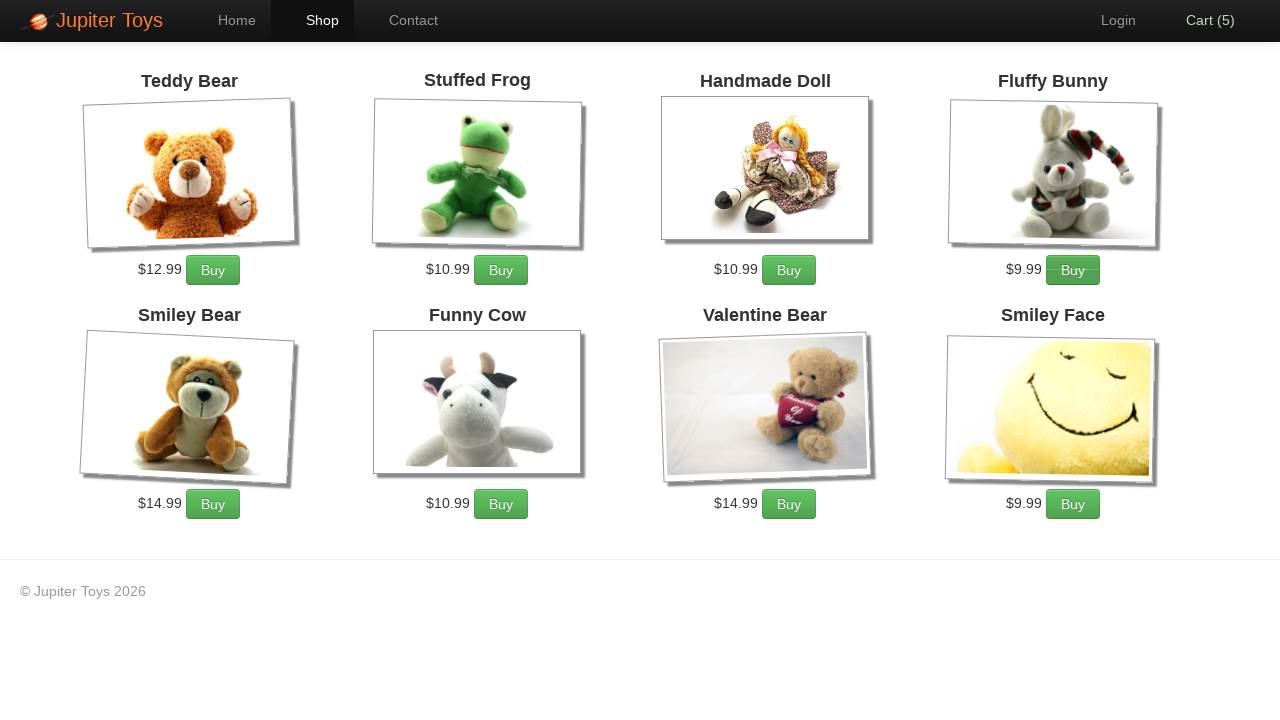

Added Fluffy Bunny to cart (quantity 3 of 3) at (1073, 270) on #product-4 div p a
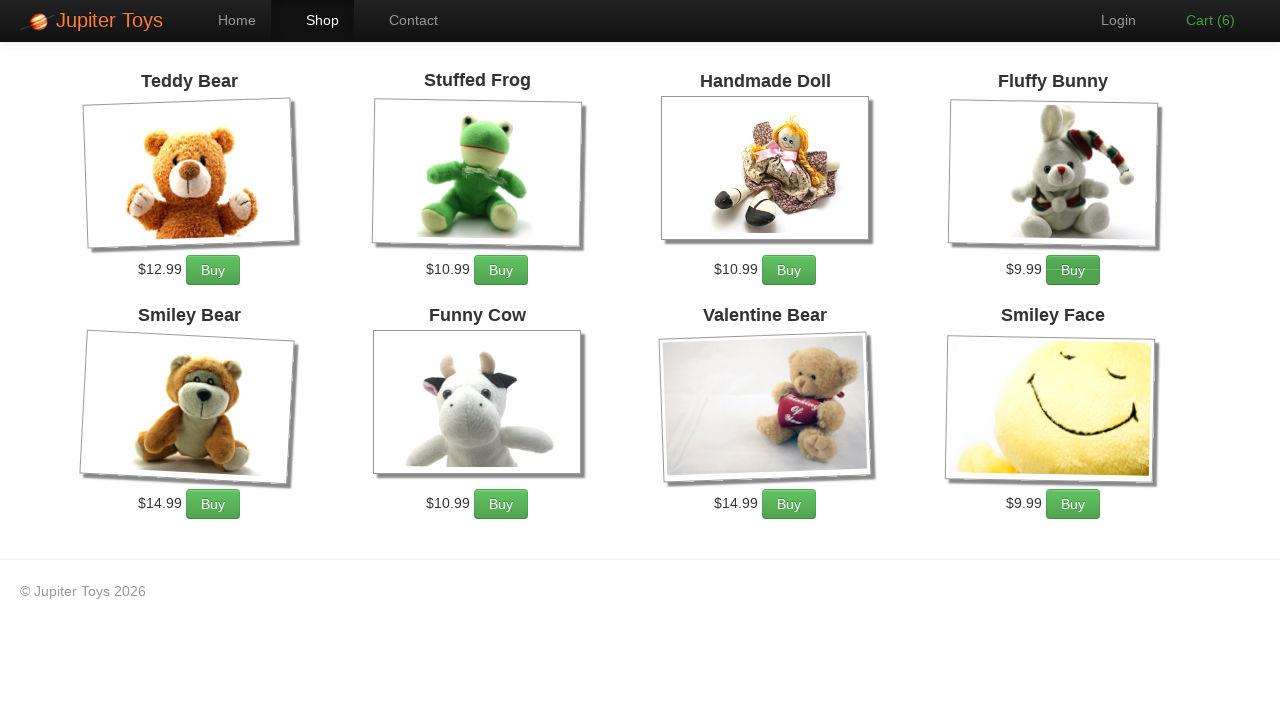

Cart count verified: 6 items in cart
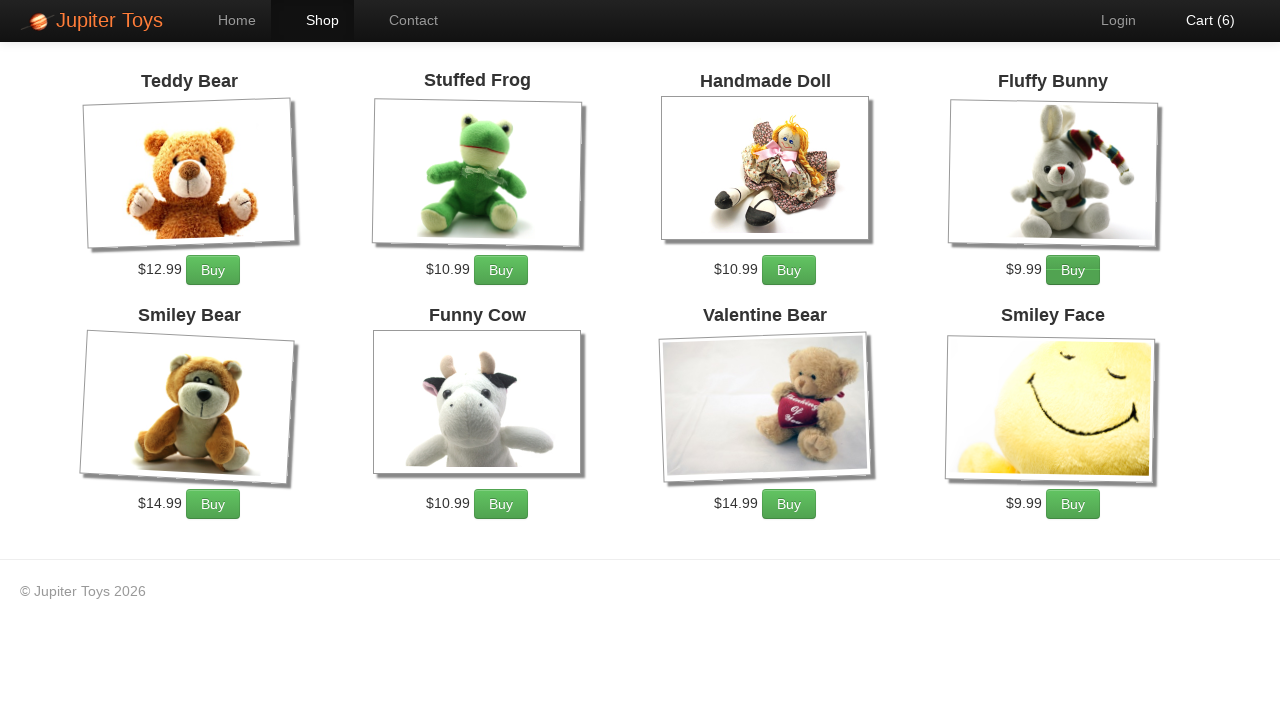

Clicked on cart link to navigate to shopping cart page at (1200, 20) on #nav-cart a
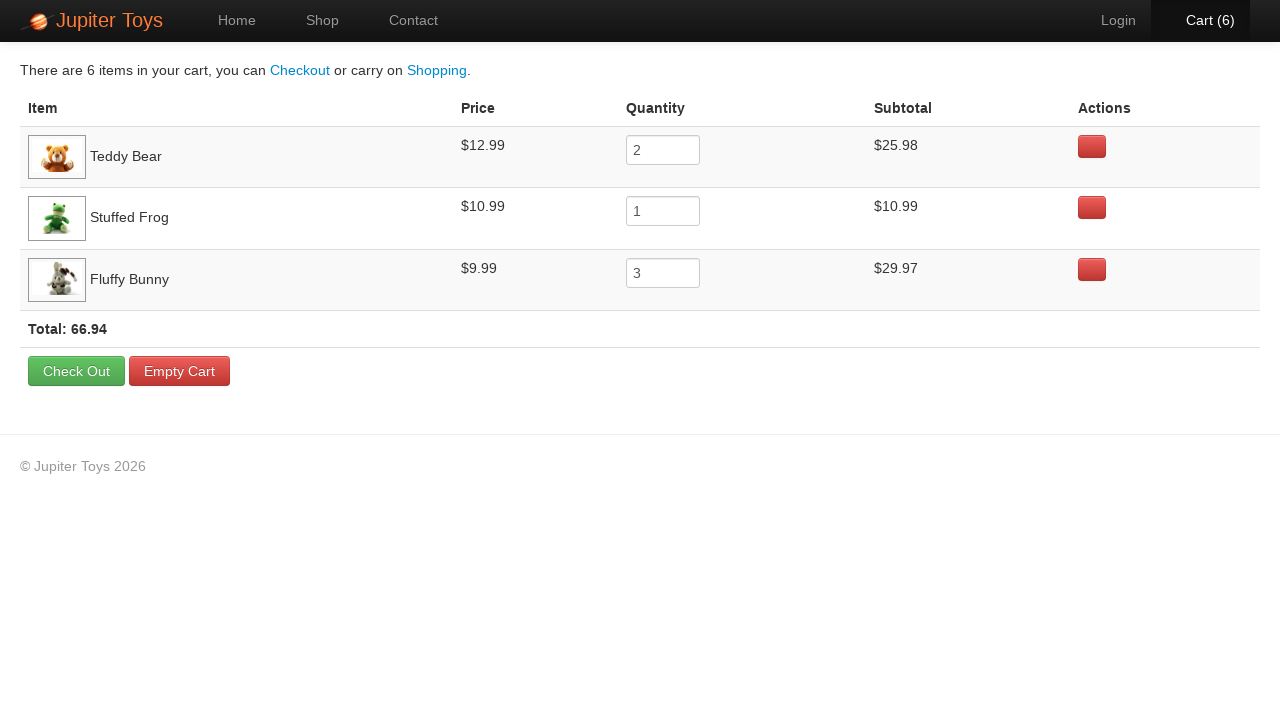

Cart page loaded with cart items table
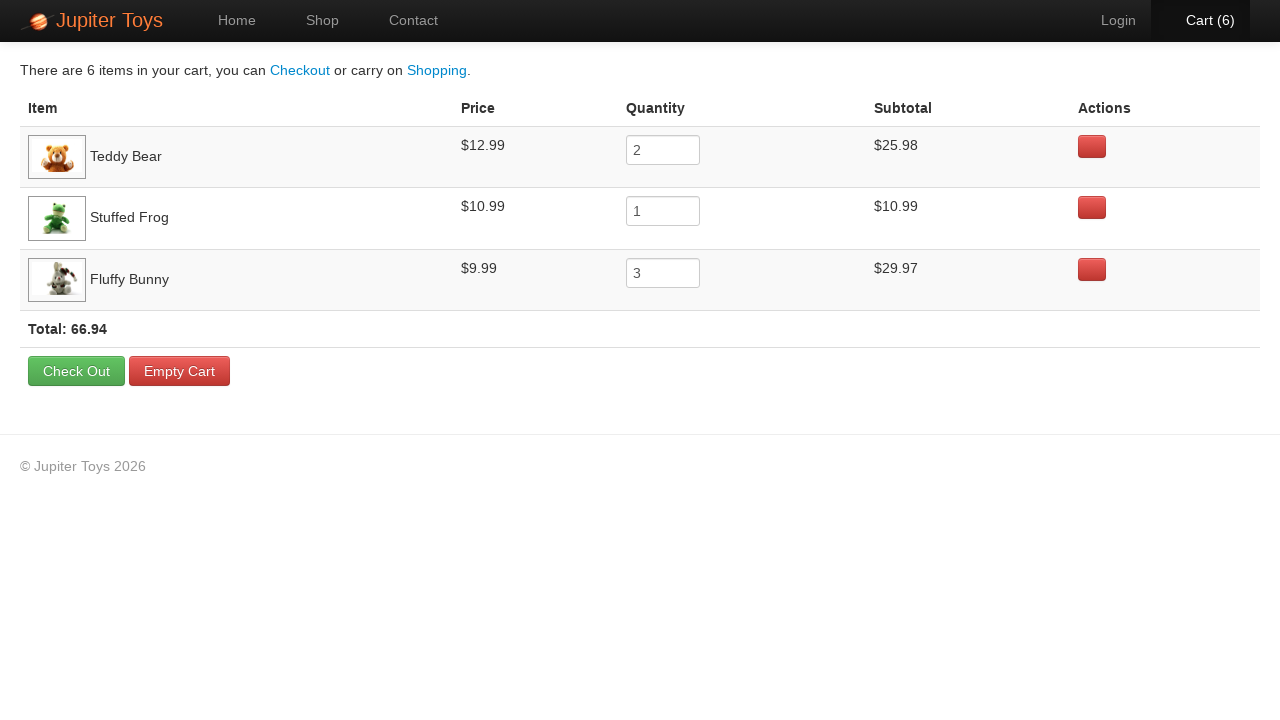

Retrieved cart table with 3 rows
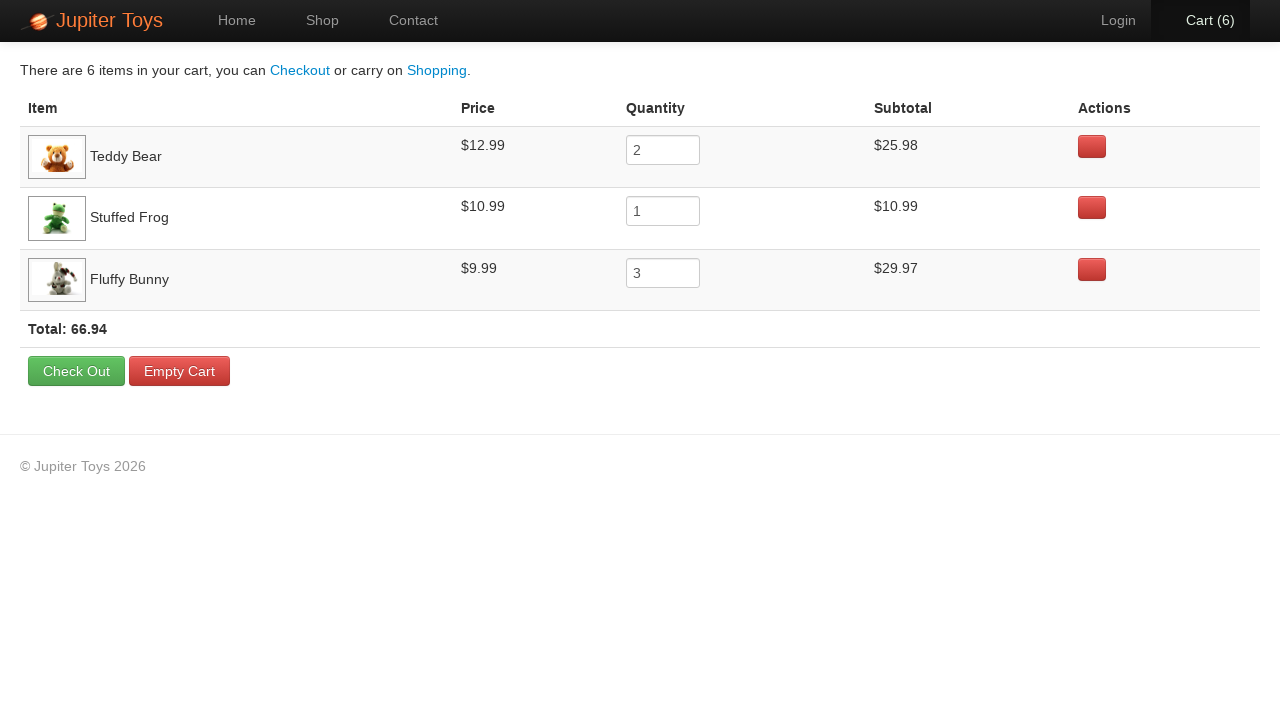

Verified cart row 1:  Teddy Bear - Price: $12.99, Quantity: 2, Subtotal: $25.98
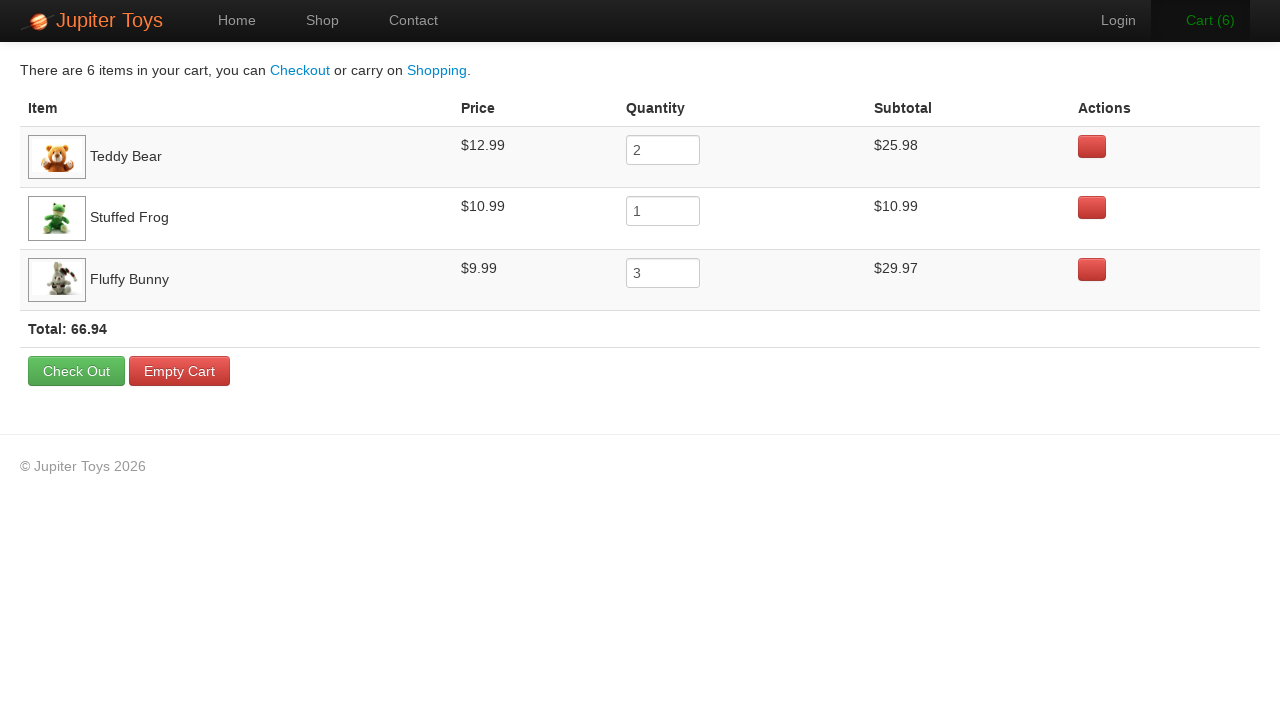

Verified cart row 2:  Stuffed Frog - Price: $10.99, Quantity: 1, Subtotal: $10.99
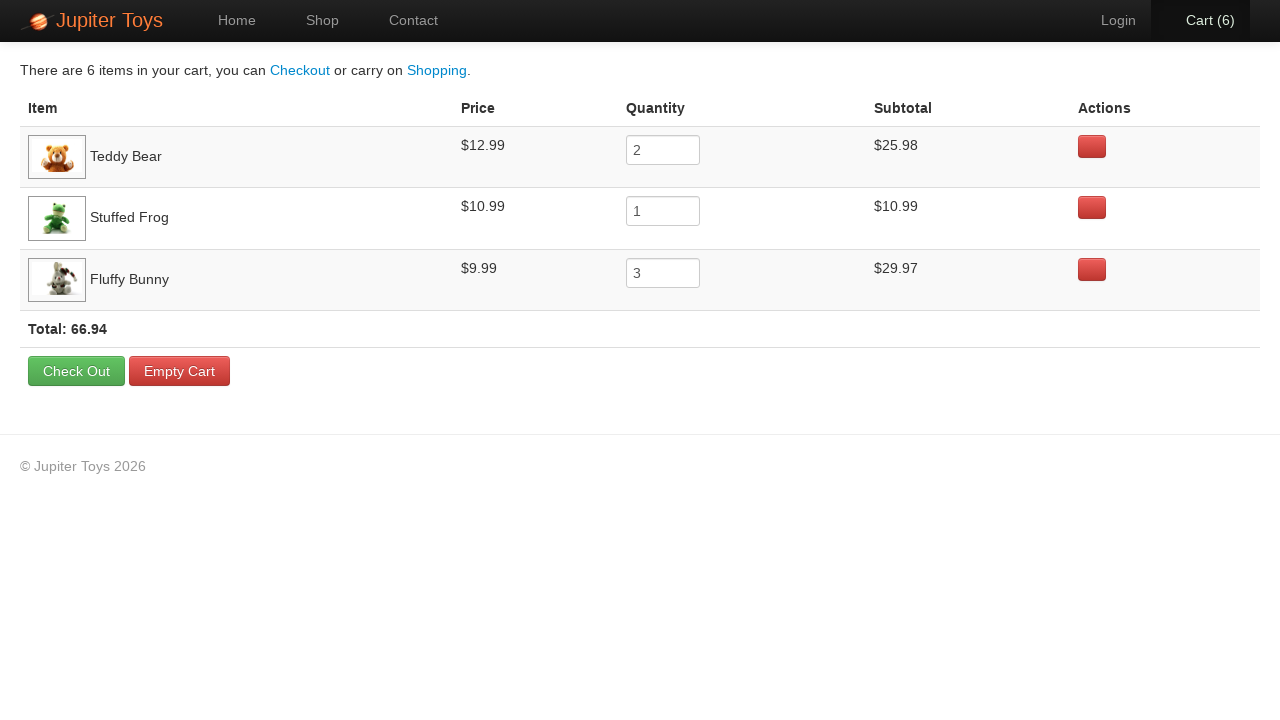

Verified cart row 3:  Fluffy Bunny - Price: $9.99, Quantity: 3, Subtotal: $29.97
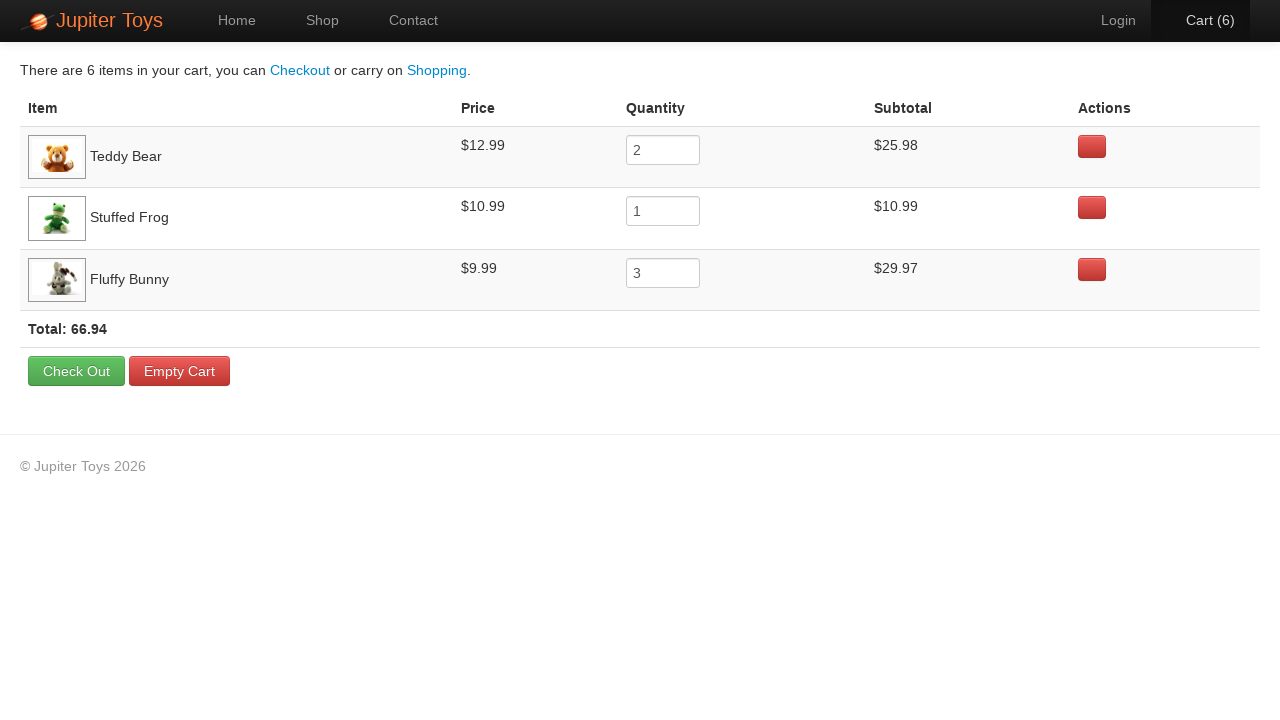

Cart total price element loaded and verified
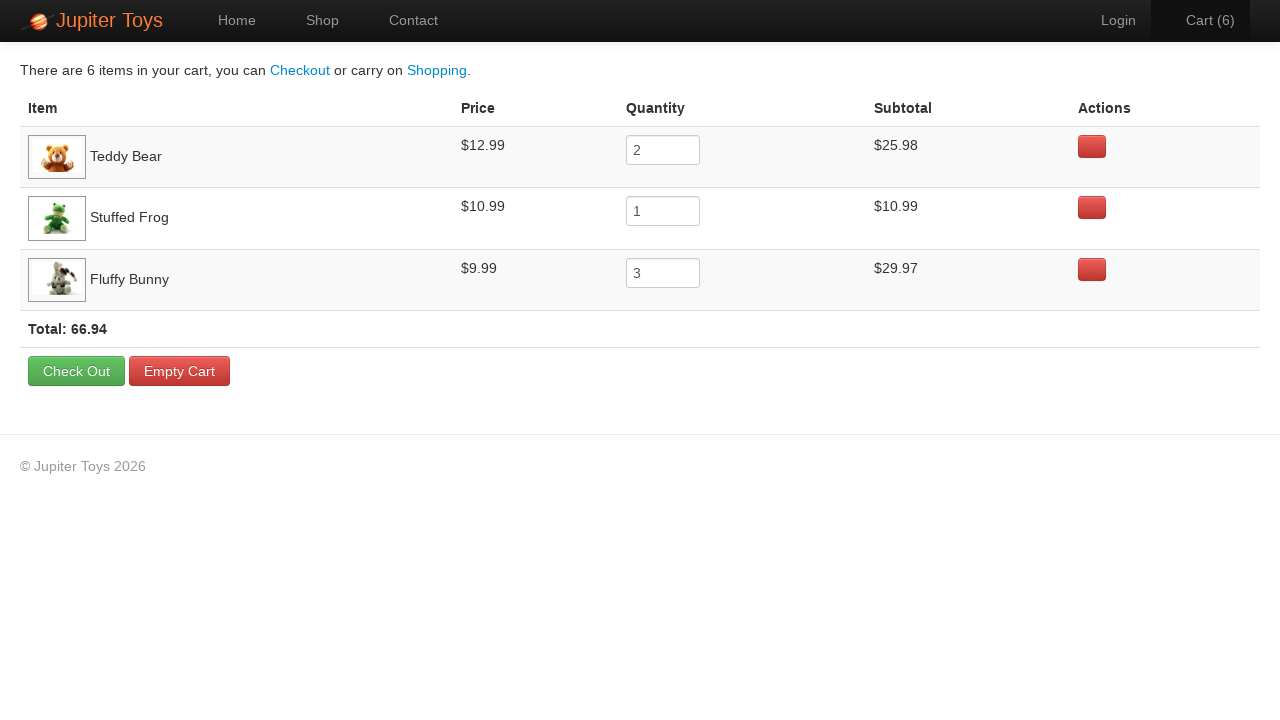

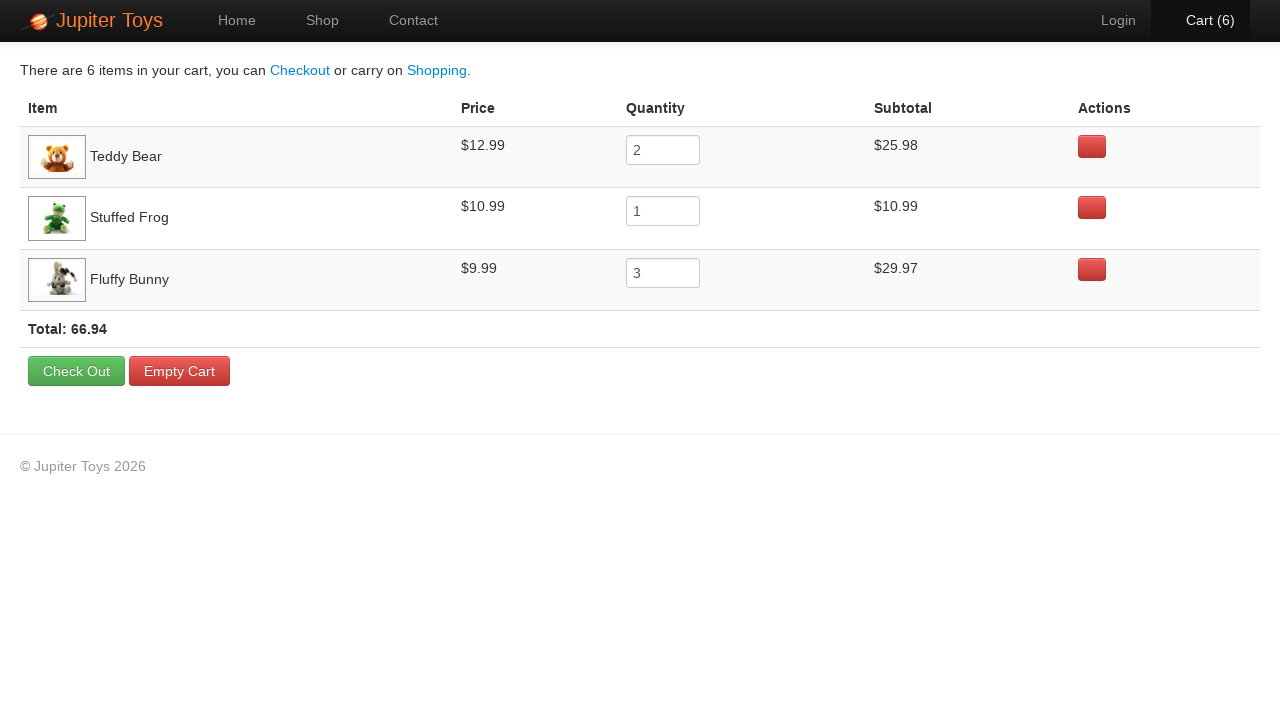